Tests dynamic loading functionality by clicking through navigation links and verifying that a hidden element becomes visible after clicking Start button

Starting URL: https://the-internet.herokuapp.com

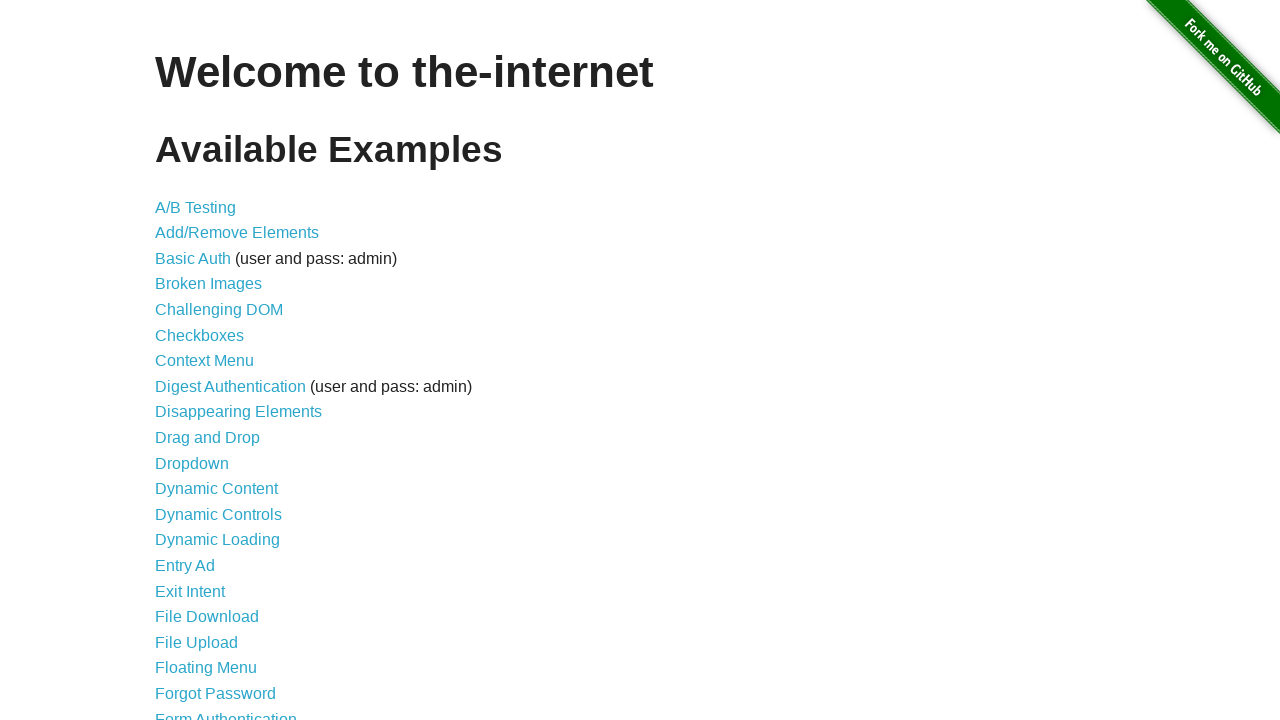

Clicked on Dynamic Loading link at (218, 540) on xpath=//a[text()='Dynamic Loading']
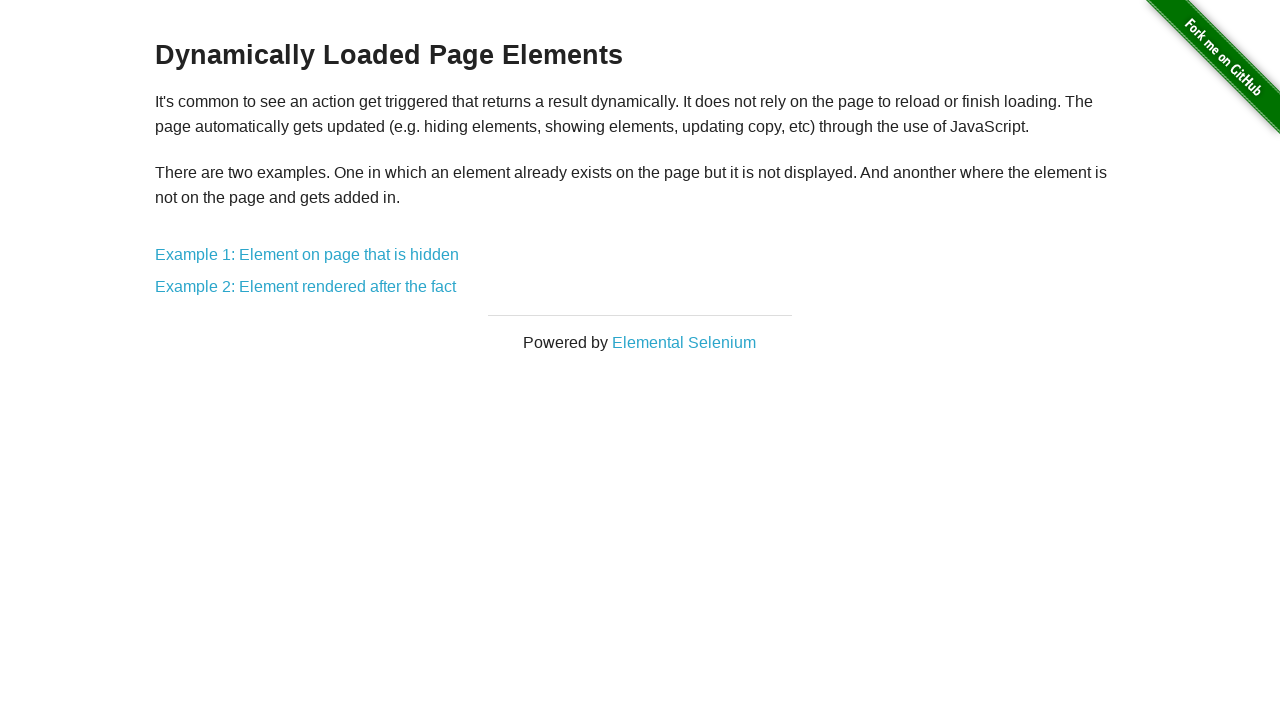

Clicked on Example 1 link at (307, 255) on xpath=//a[contains(text(),'Example 1: ')]
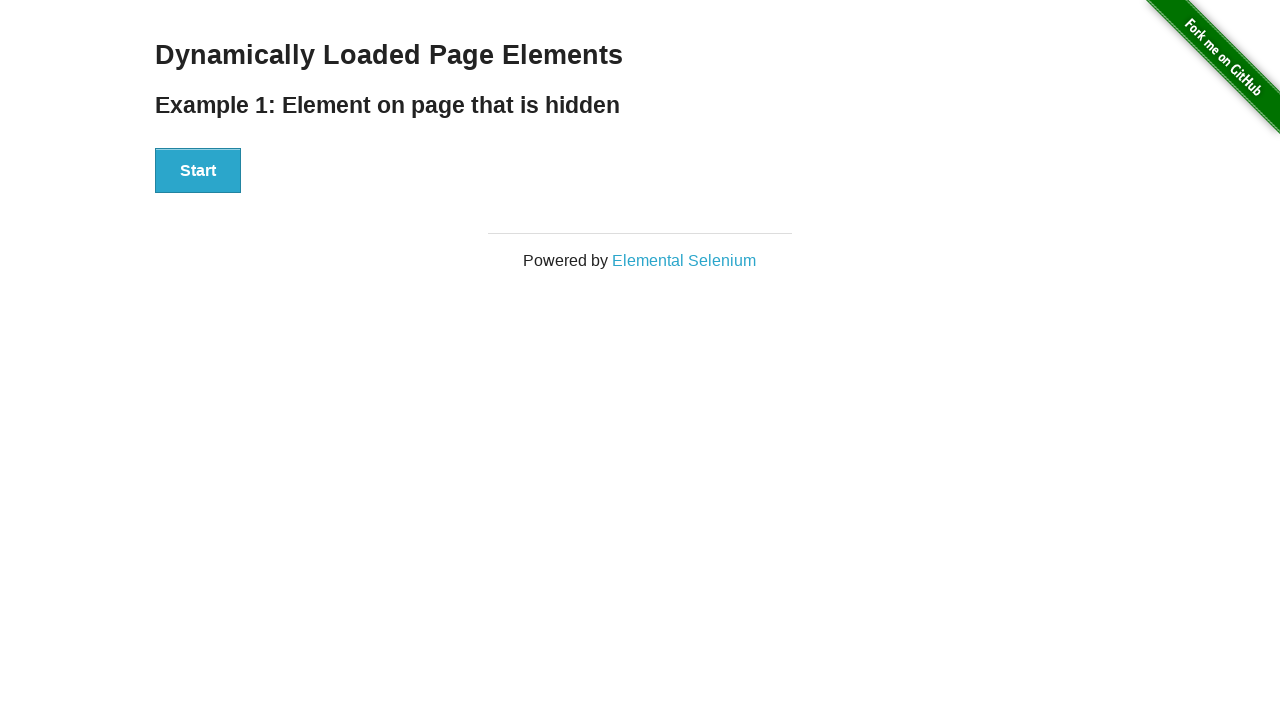

Clicked Start button to trigger dynamic loading at (198, 171) on xpath=//button[contains(.,'Start')]
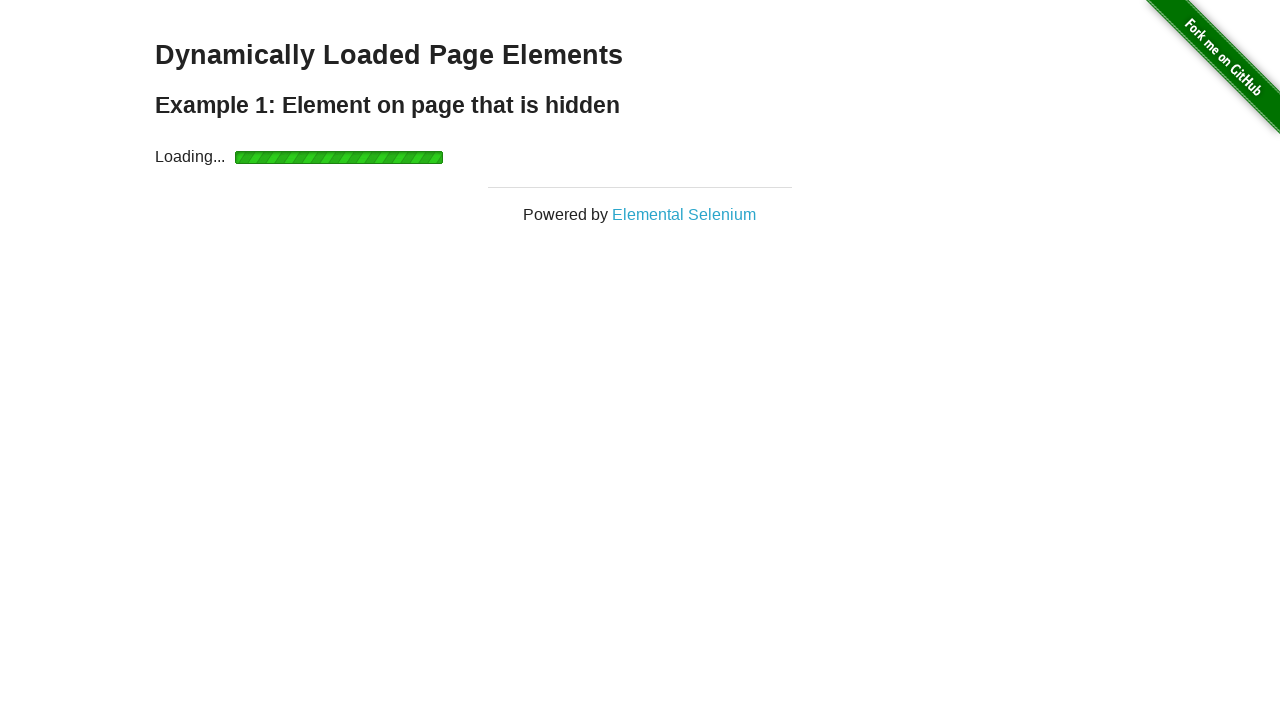

Hidden element with id='finish' became visible after dynamic loading
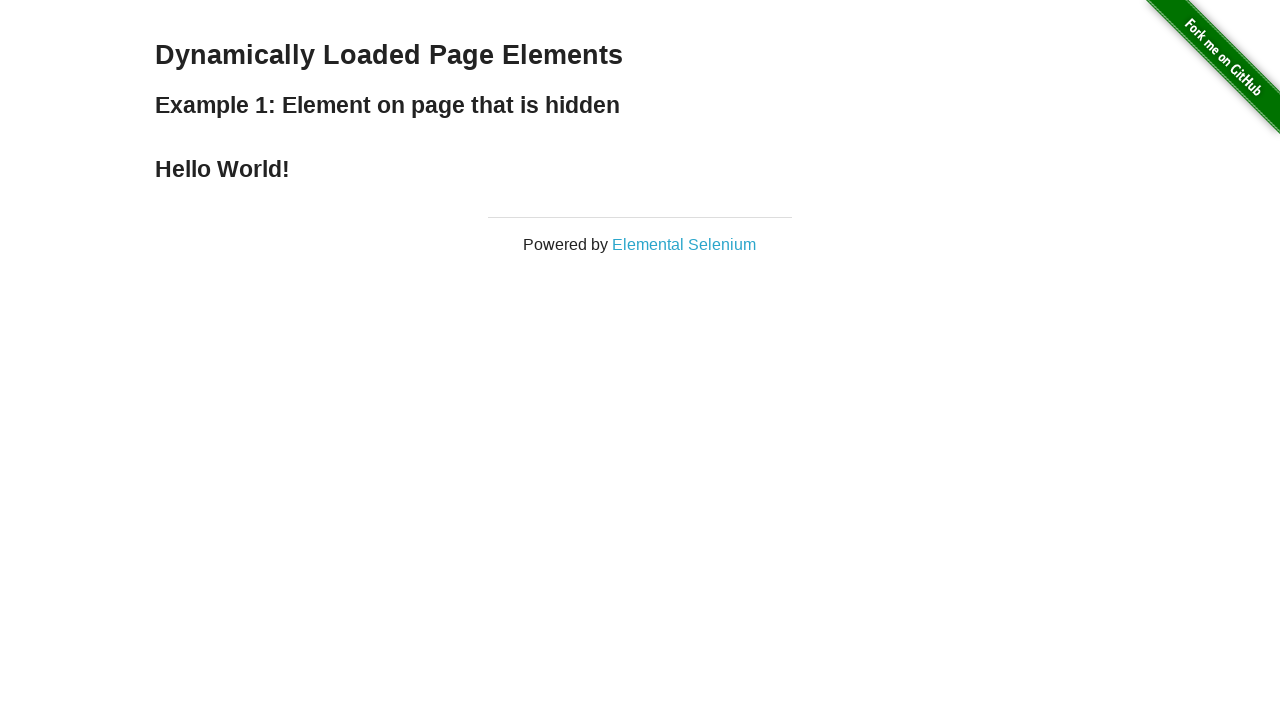

Verified that finish element is visible
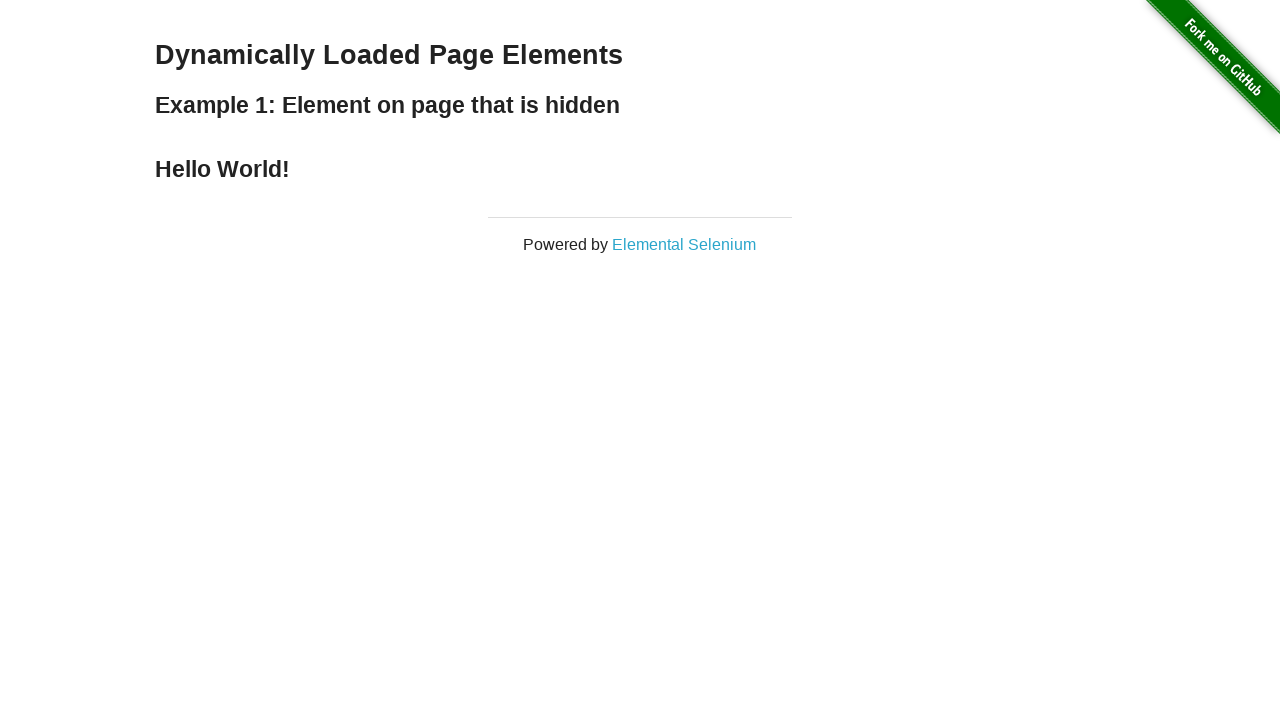

Verified that finish element contains 'Hello World!' text
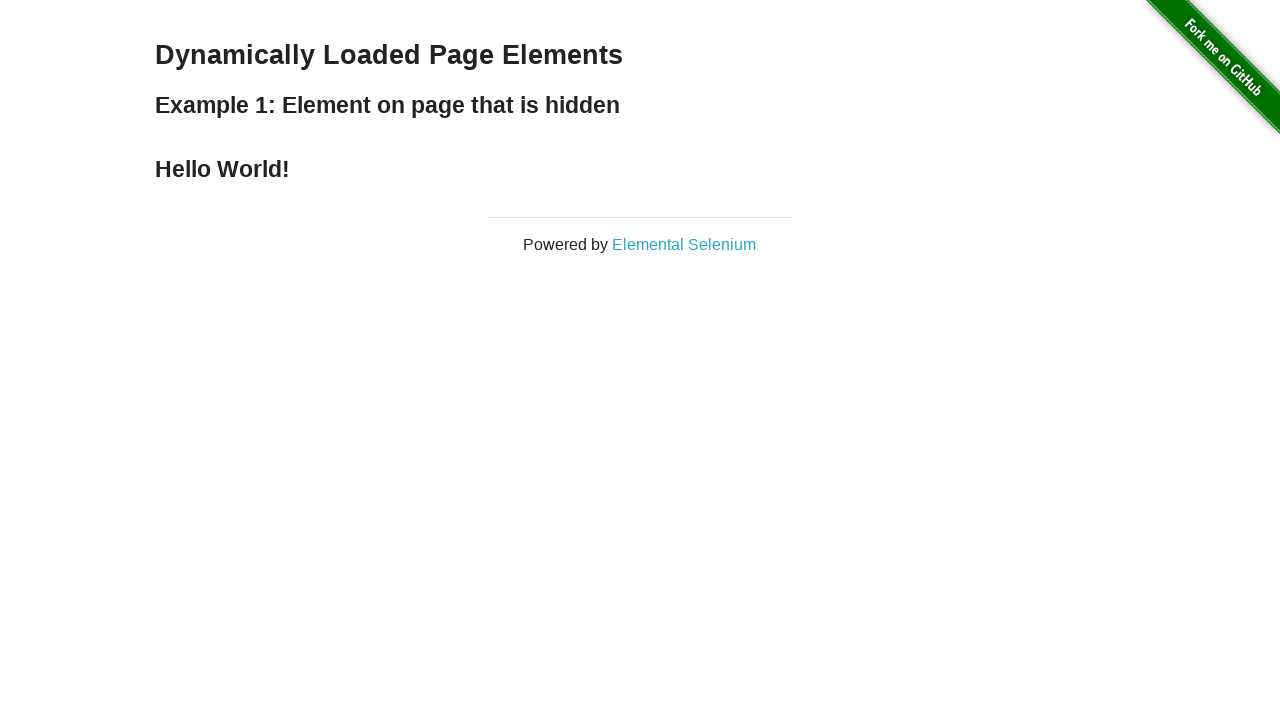

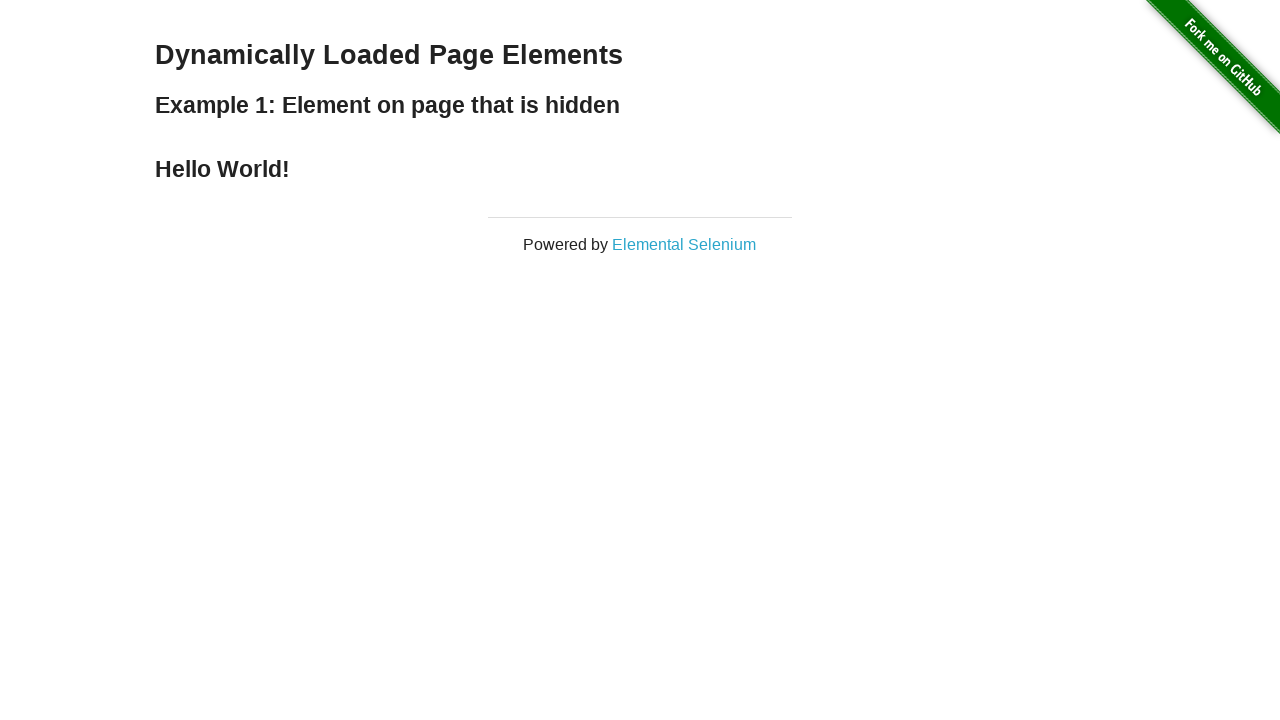